Tests double-click functionality on a practice page by performing double-click actions on two different popup elements

Starting URL: https://grotechminds.com/left-double-click/

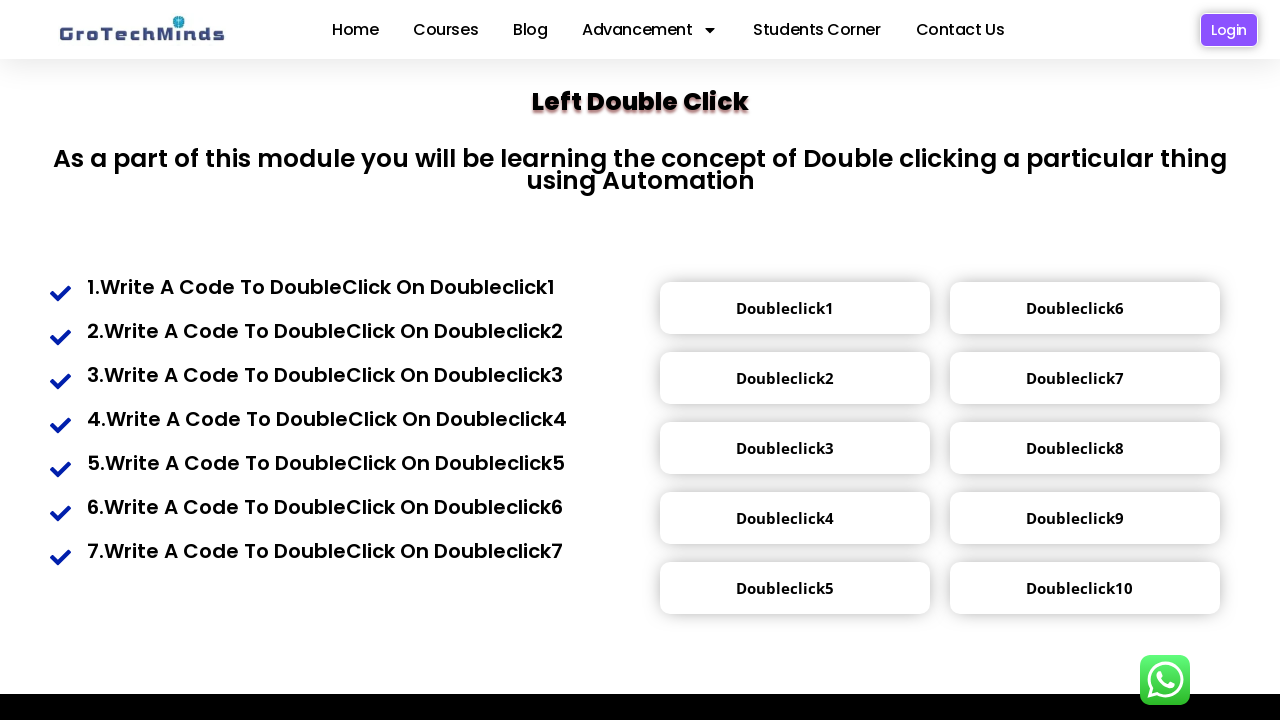

Double-clicked on the first popup element (div.popup1) at (785, 308) on div.popup1
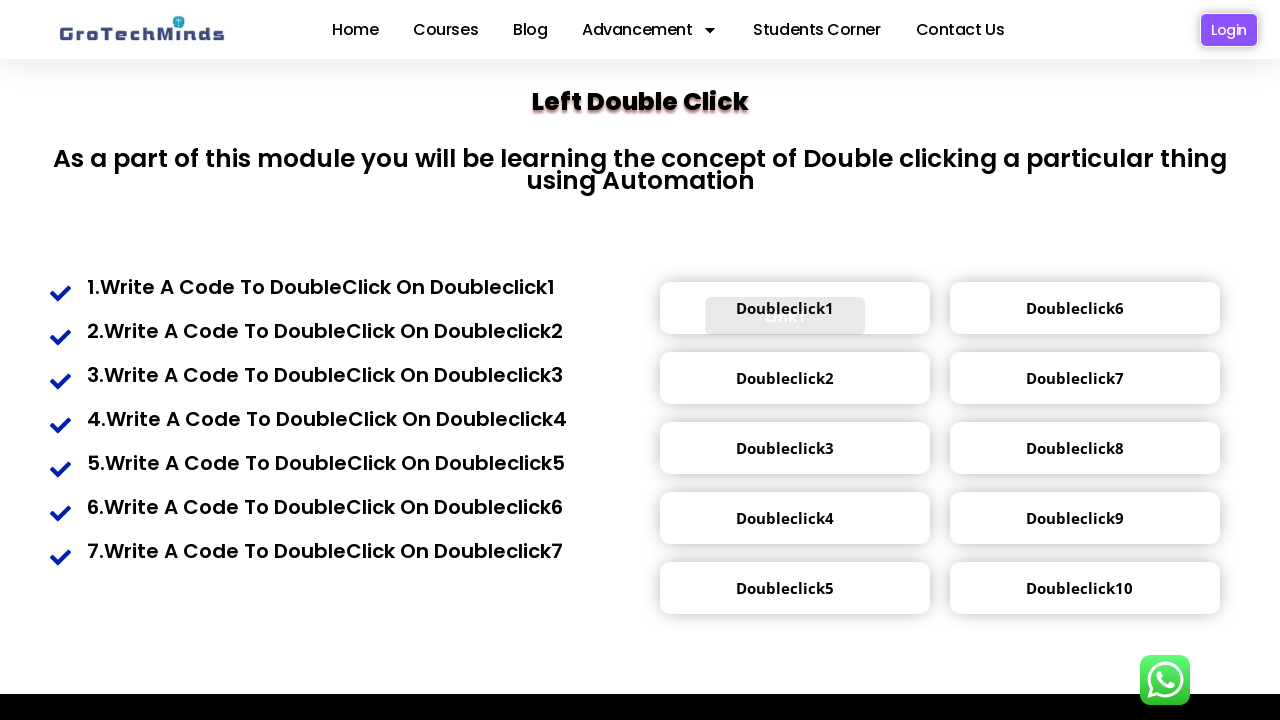

Double-clicked on the second popup element (div.popup3) at (785, 448) on div.popup3
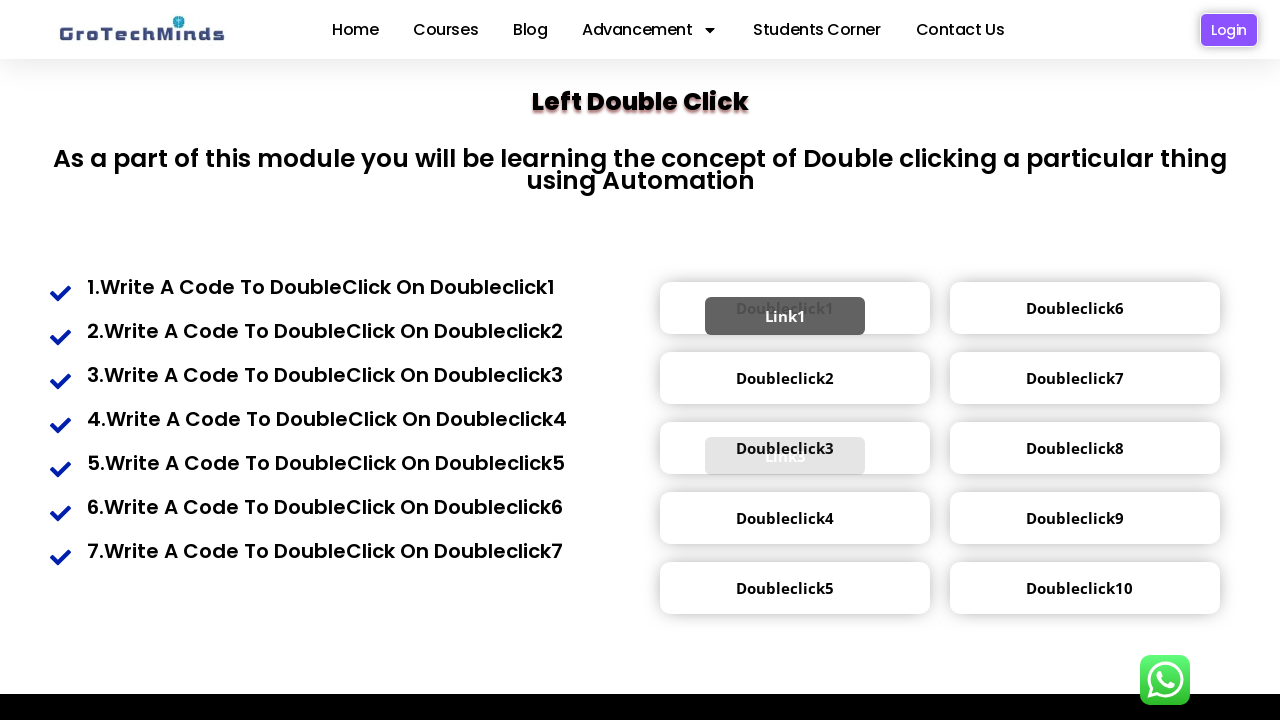

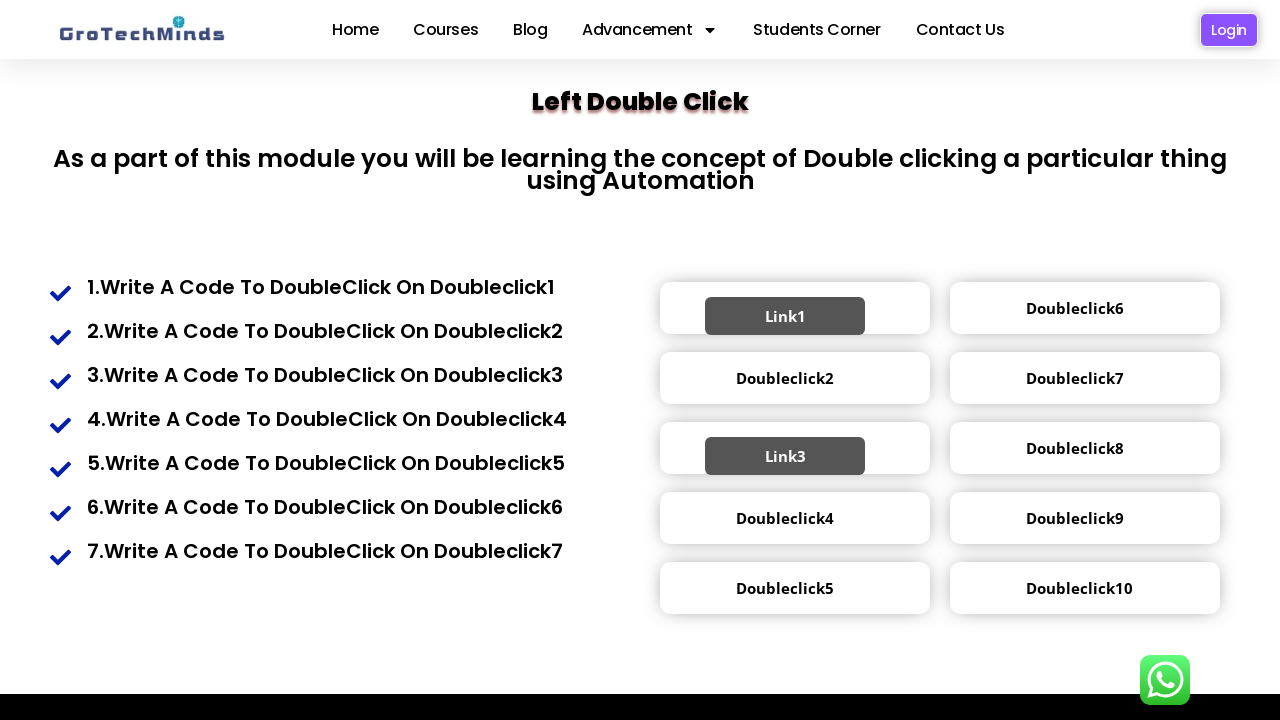